Tests file upload functionality by selecting a file via the file input element and submitting the upload form, then verifying the uploaded filename is displayed correctly.

Starting URL: https://the-internet.herokuapp.com/upload

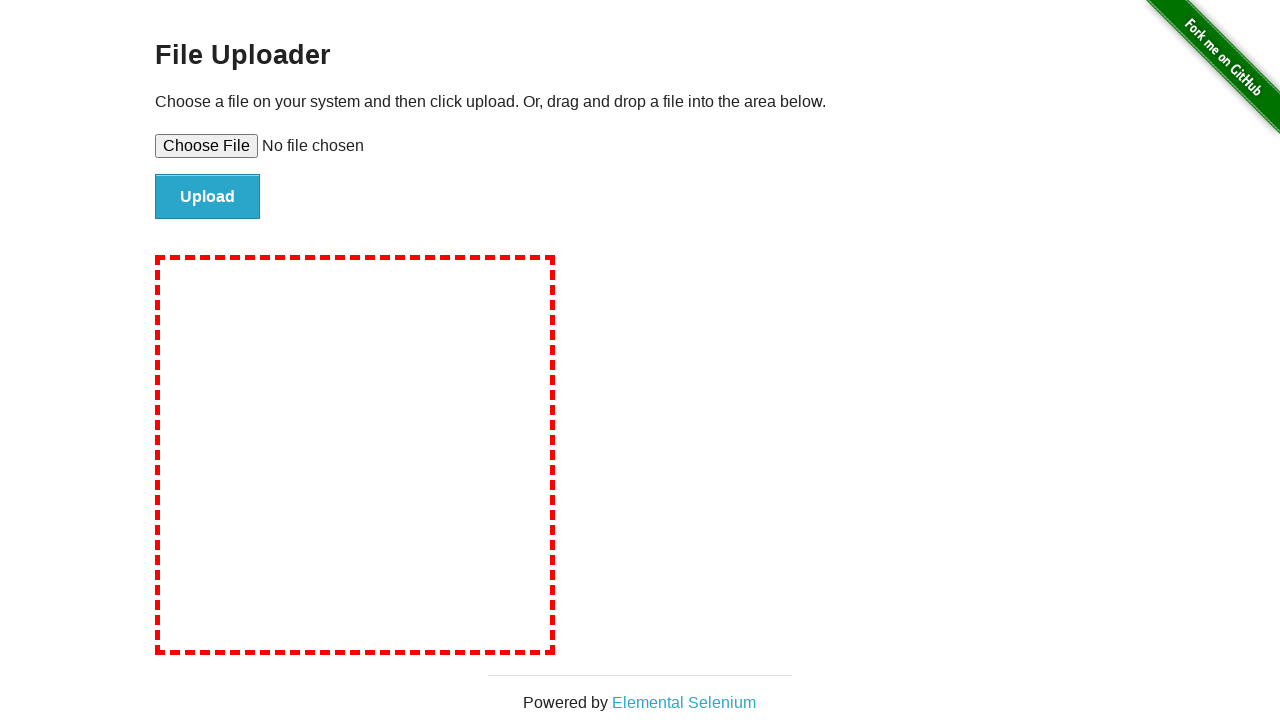

Created temporary file tmps2vacxrv.txt with test content
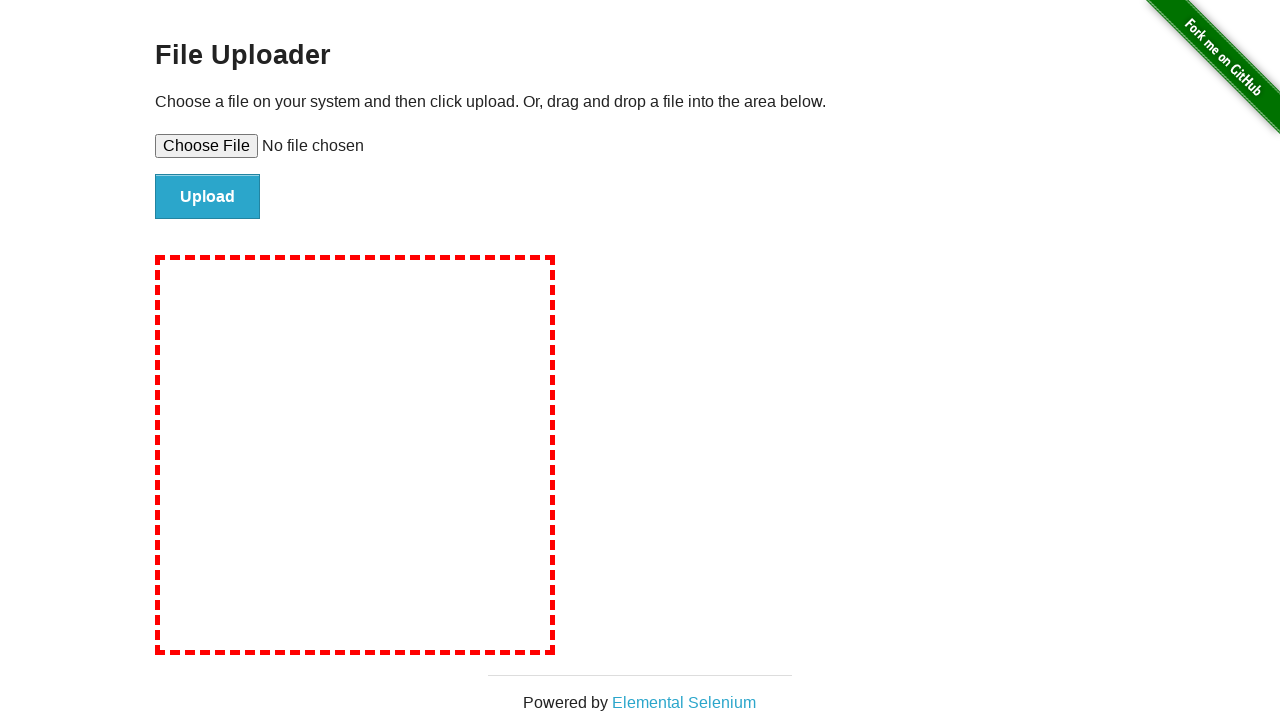

Selected file tmps2vacxrv.txt via file input element
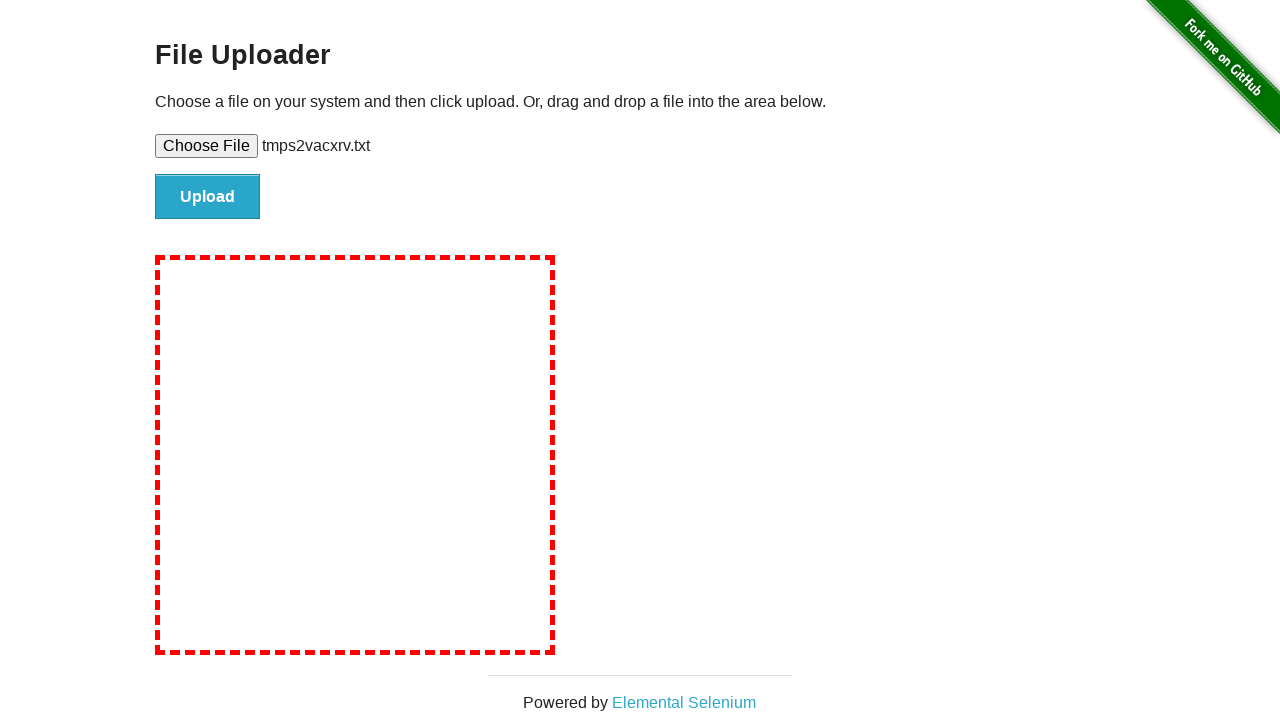

Clicked the upload submit button at (208, 197) on #file-submit
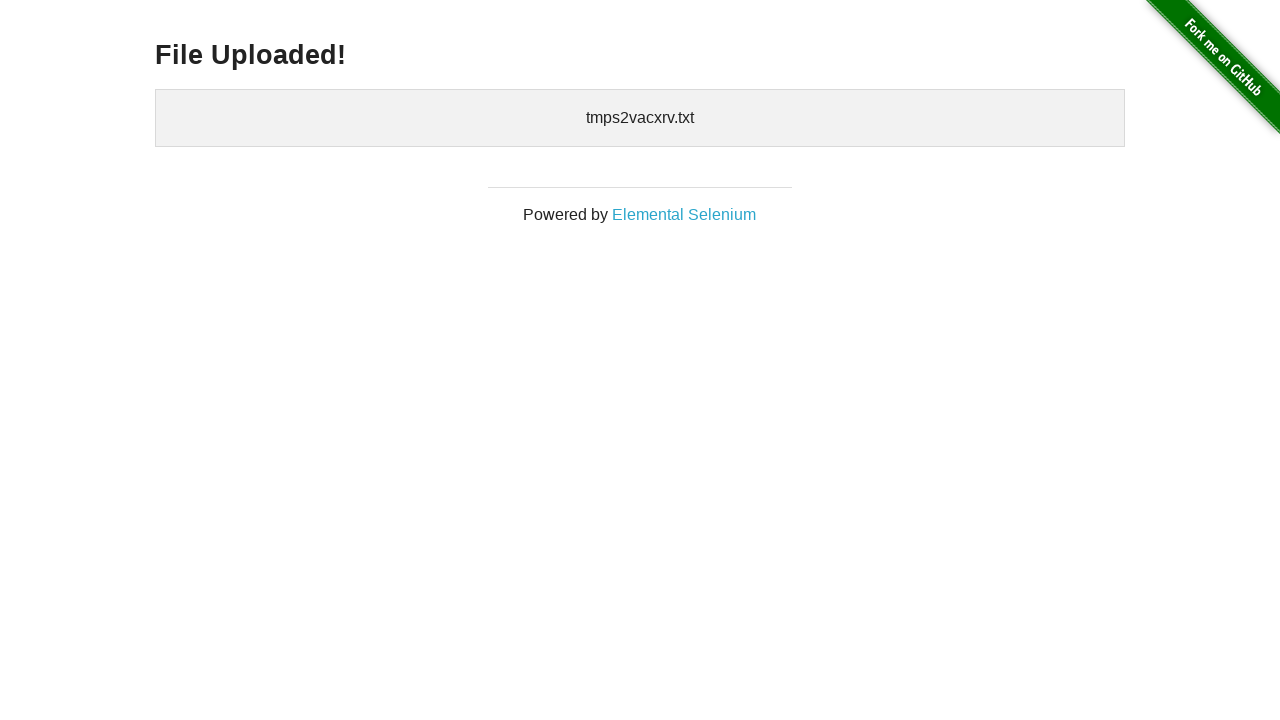

Upload completed and uploaded files element appeared
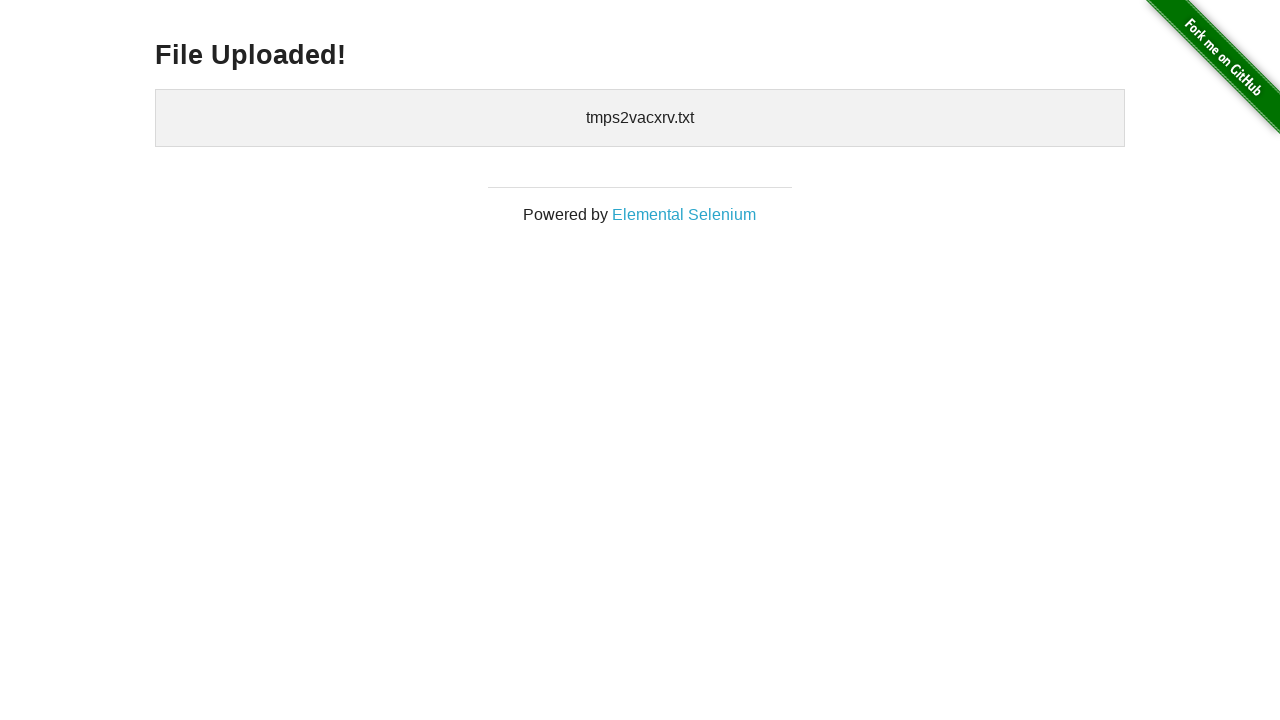

Verified that uploaded filename tmps2vacxrv.txt is displayed correctly
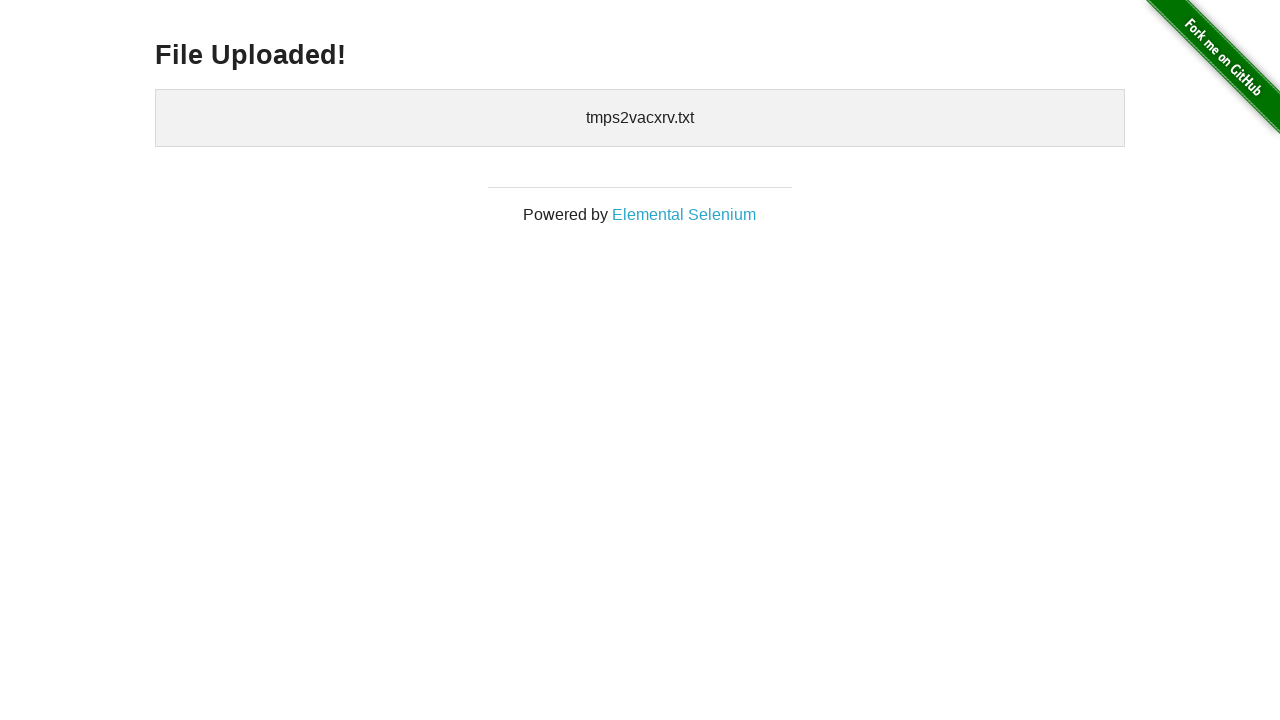

Cleaned up temporary file
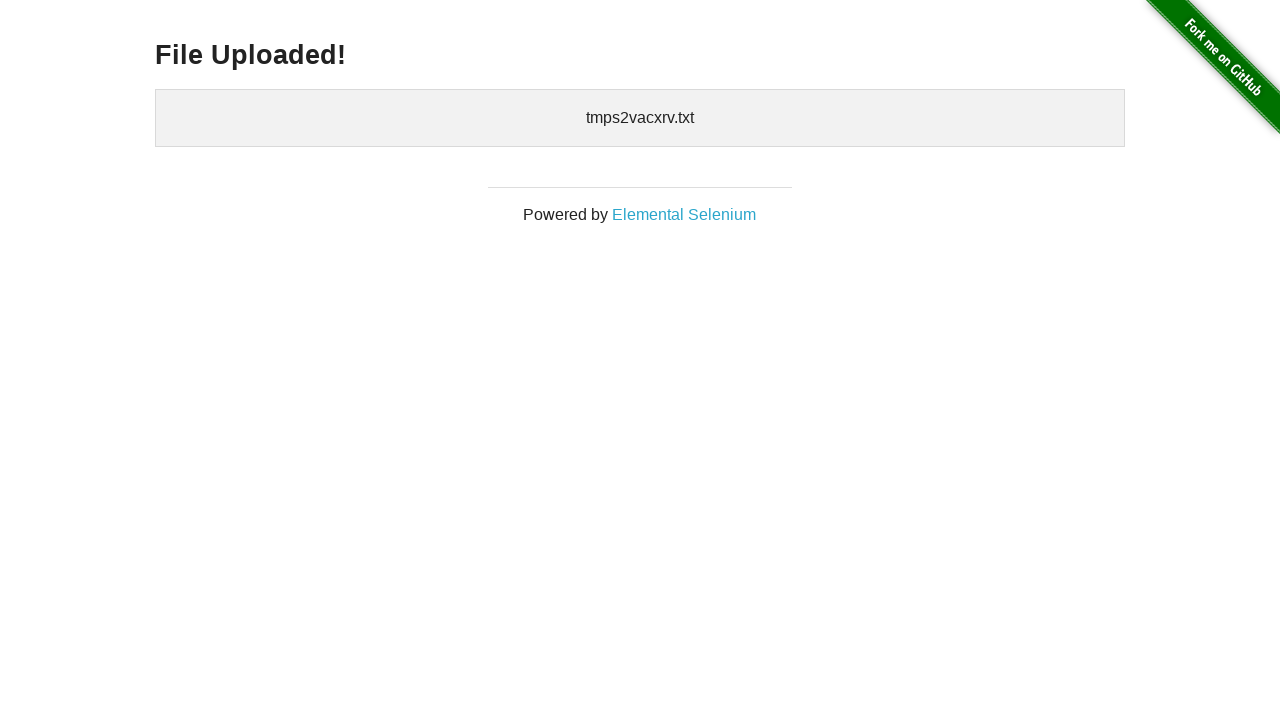

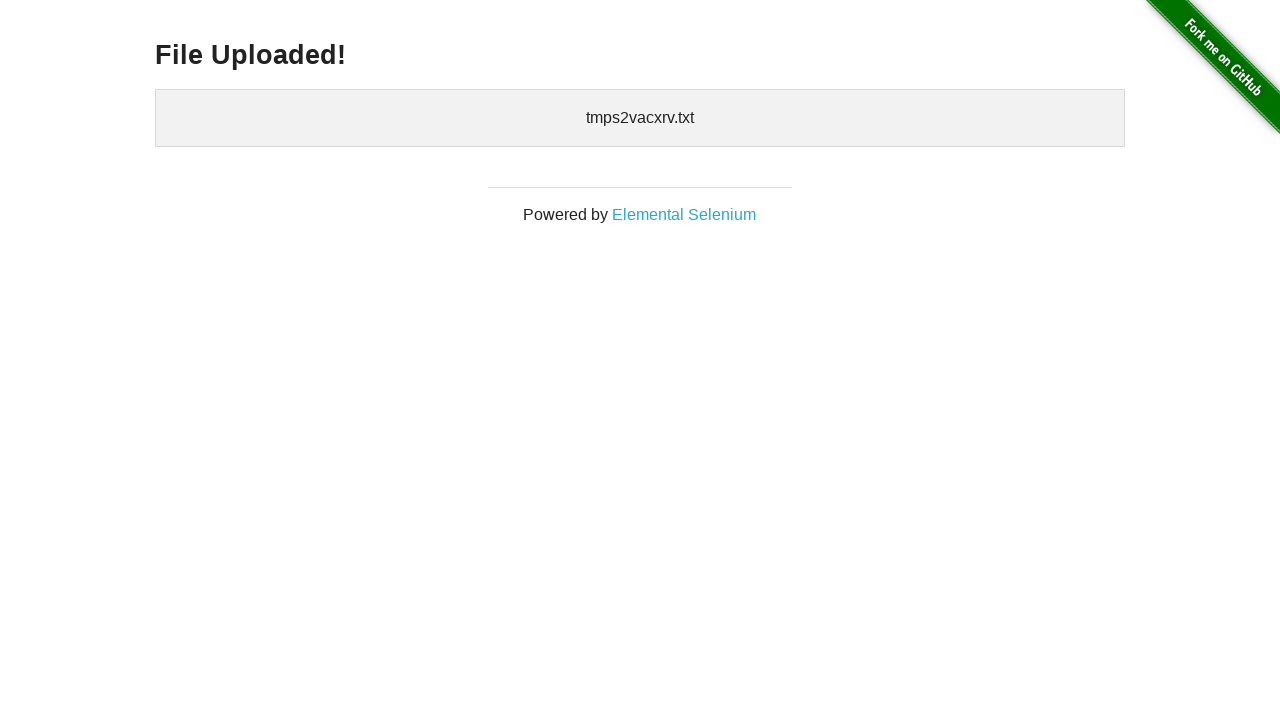